Tests adding a product to cart on an e-commerce site by clicking on the first product, adding it to cart, and verifying it appears in the cart page

Starting URL: https://www.demoblaze.com/

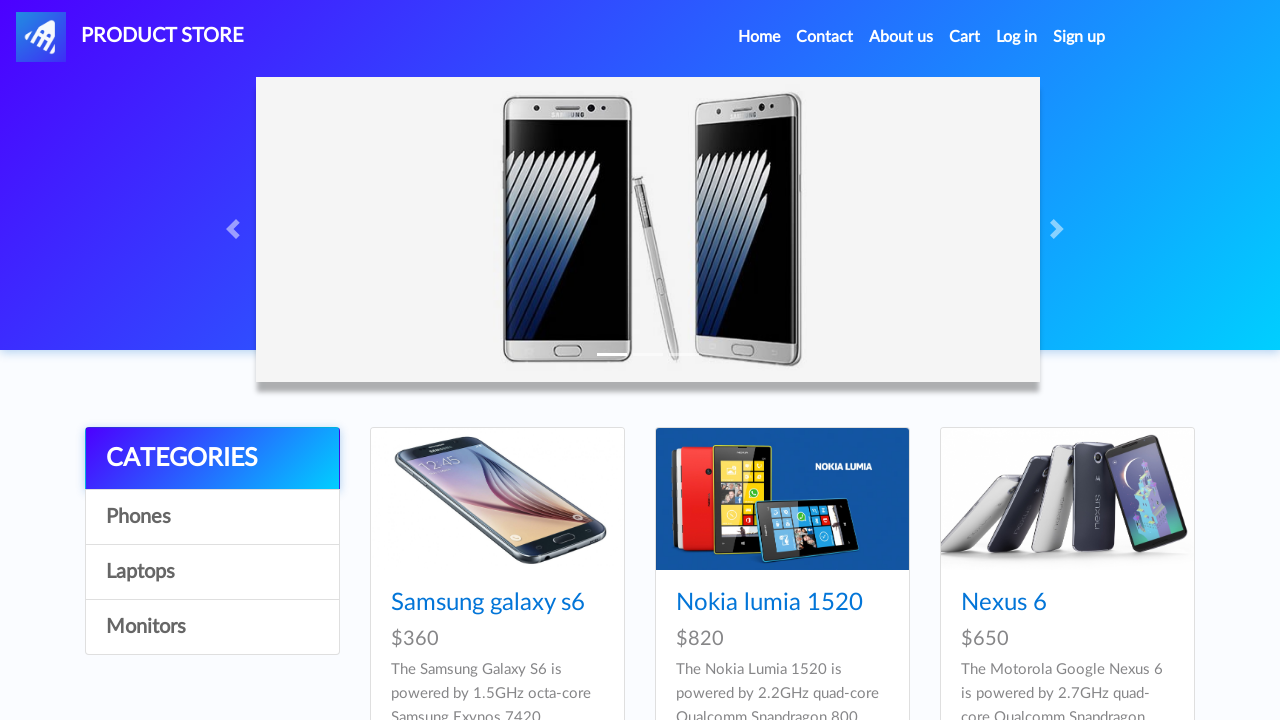

Waited for product list to load
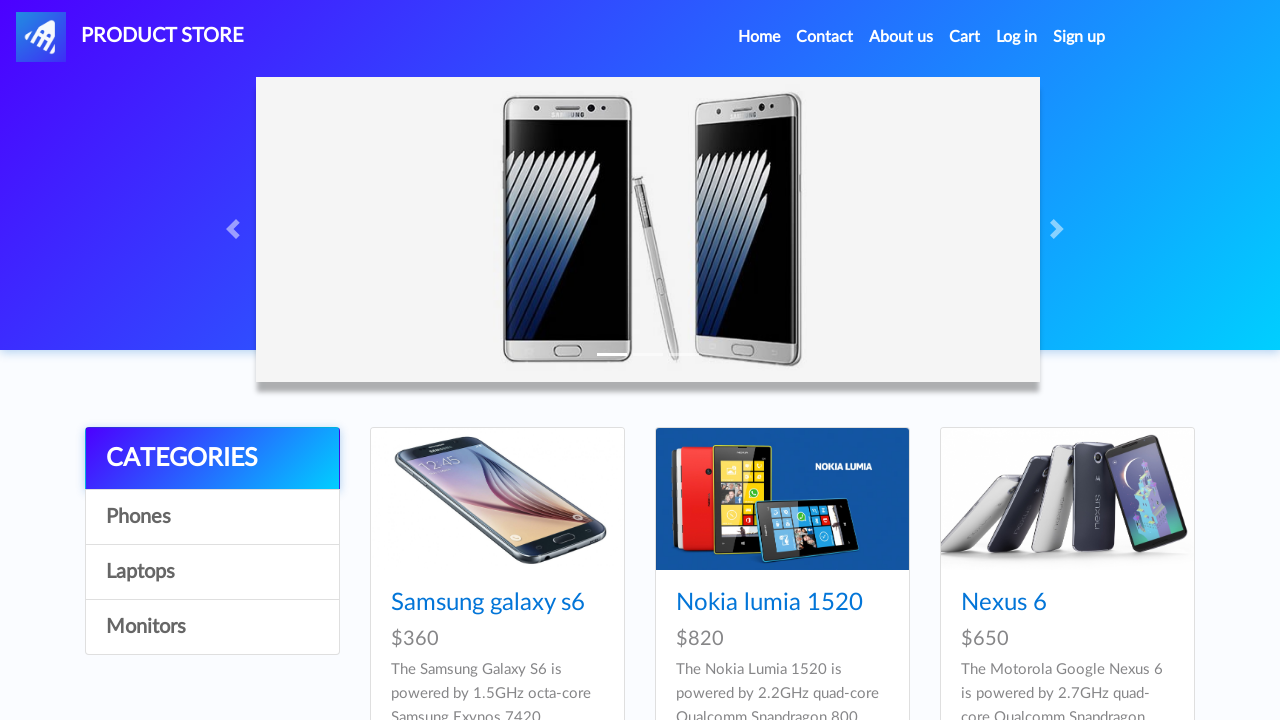

Retrieved all product links from the page
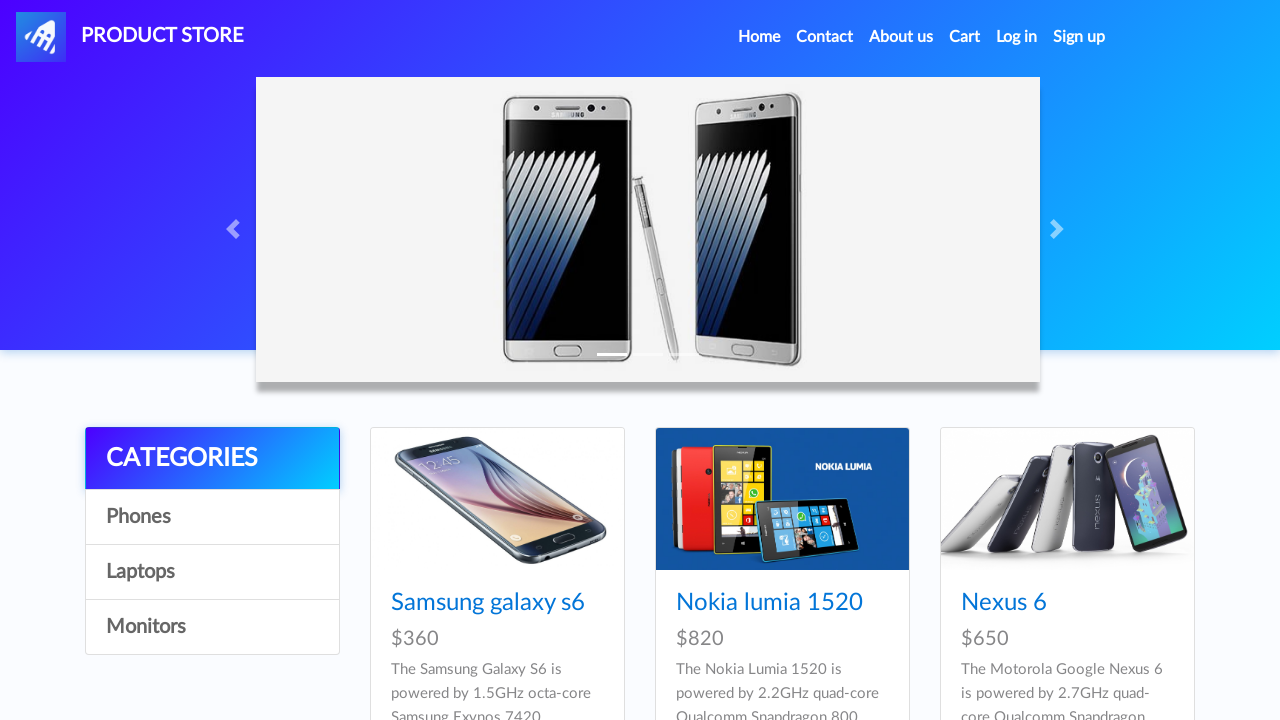

Got first product title: Samsung galaxy s6
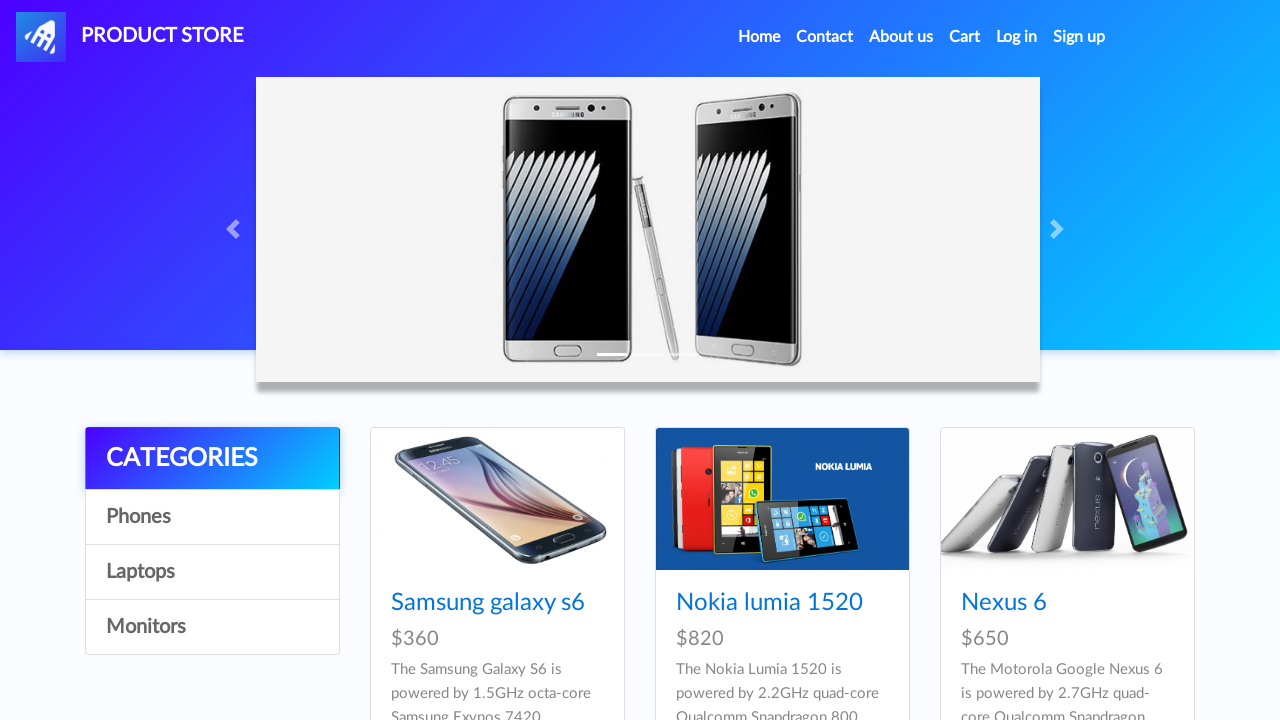

Clicked on the first product at (488, 603) on xpath=//div[contains(@class, 'col-lg-4 col-md-6')]//h4/a[contains(@href, 'prod')
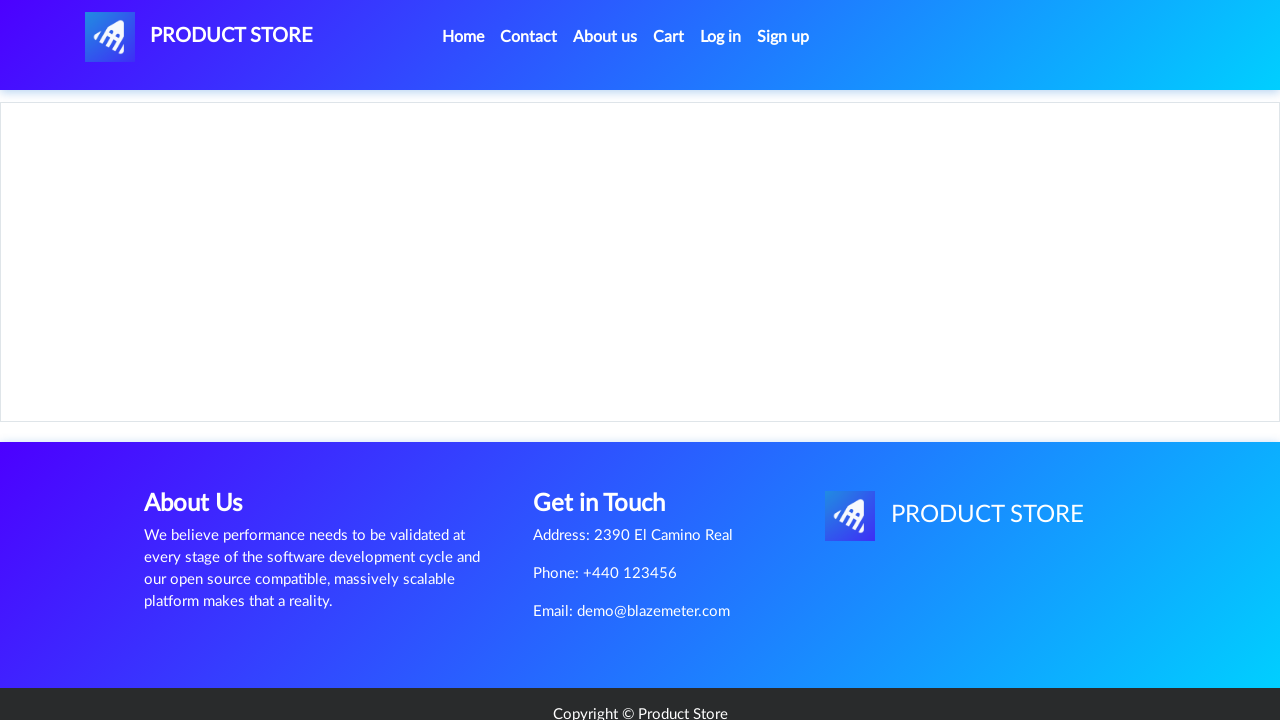

Waited for 'Add to cart' button to appear
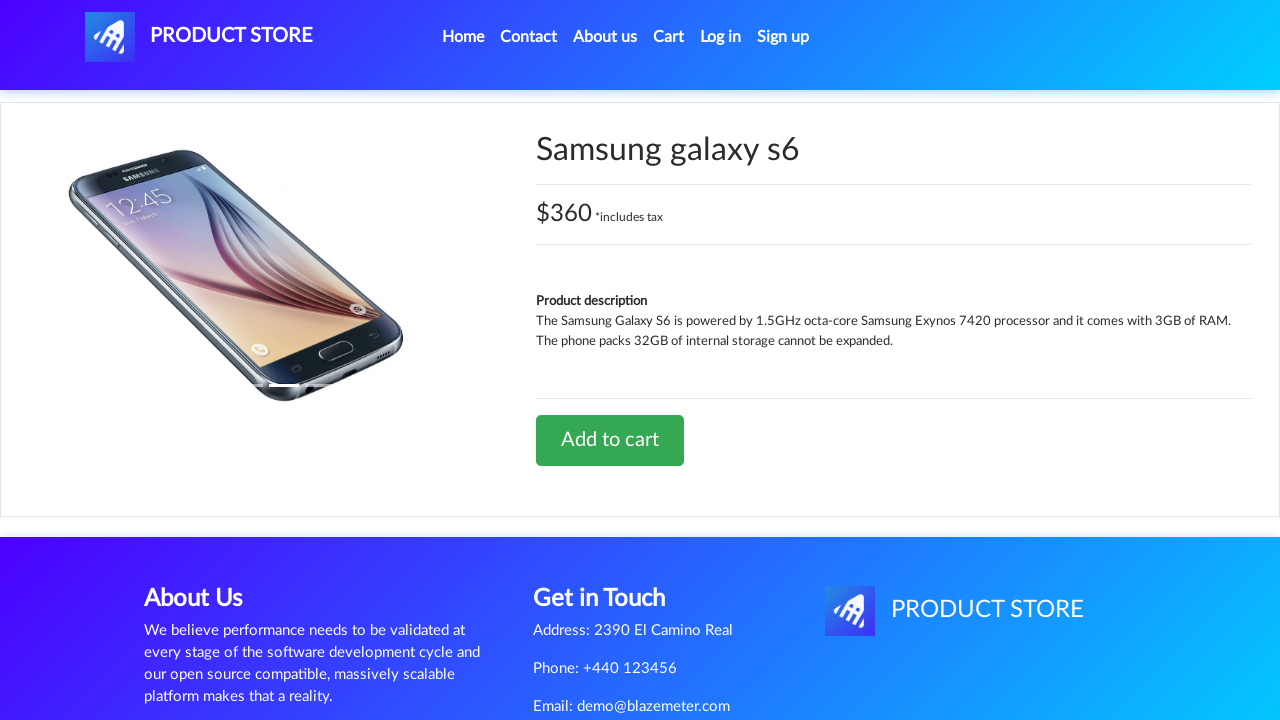

Clicked 'Add to cart' button at (610, 440) on xpath=//div//a[@onclick='addToCart(1)']
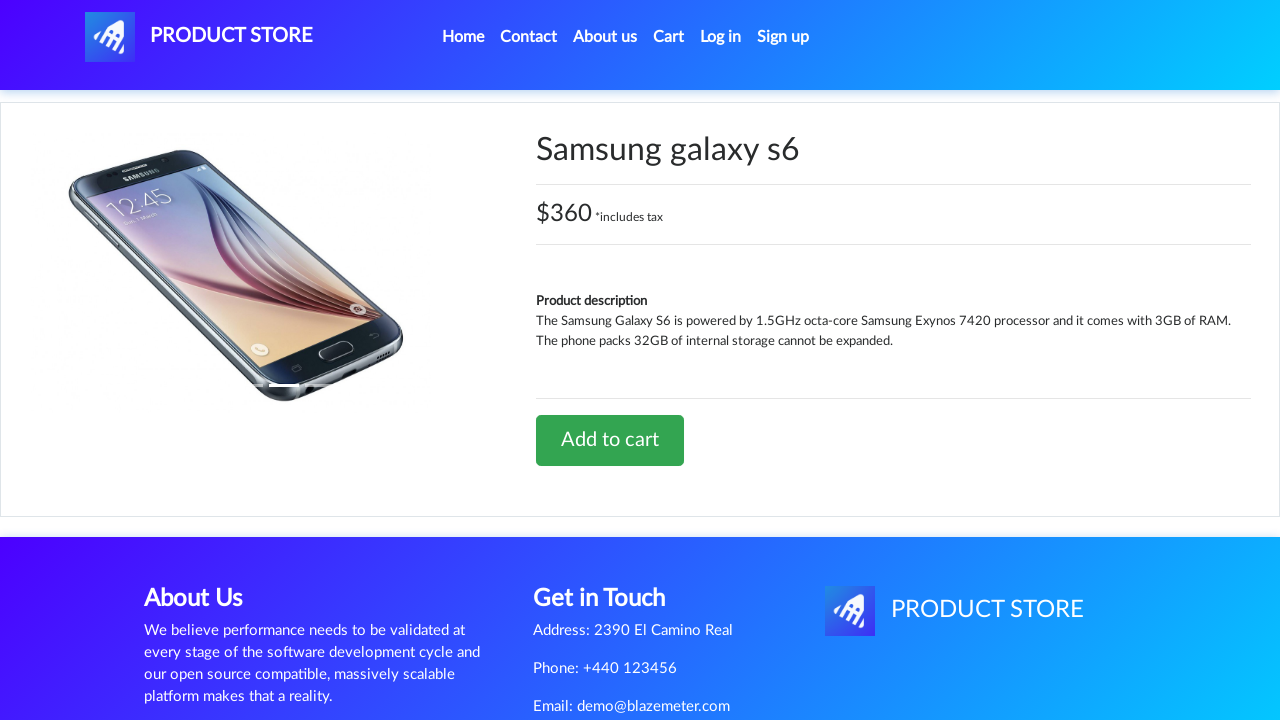

Set up alert dialog handler to accept alerts
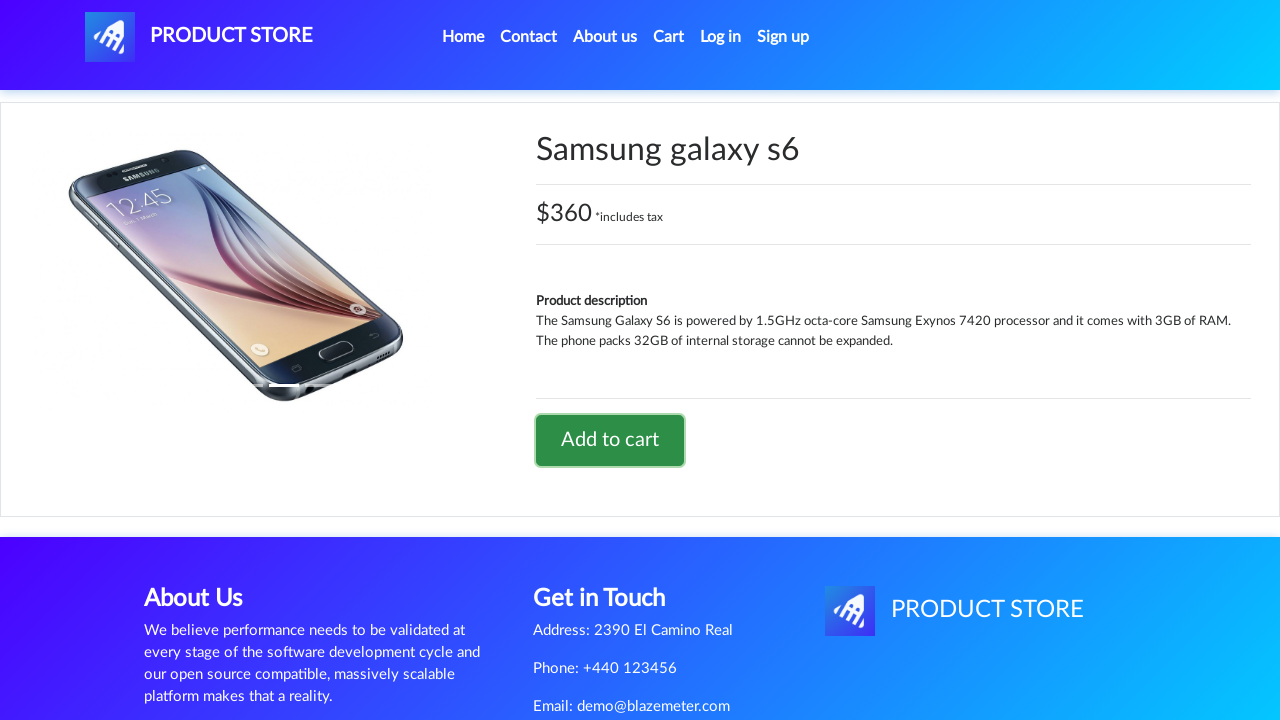

Clicked on the cart link at (669, 37) on xpath=//div//a[@href='cart.html']
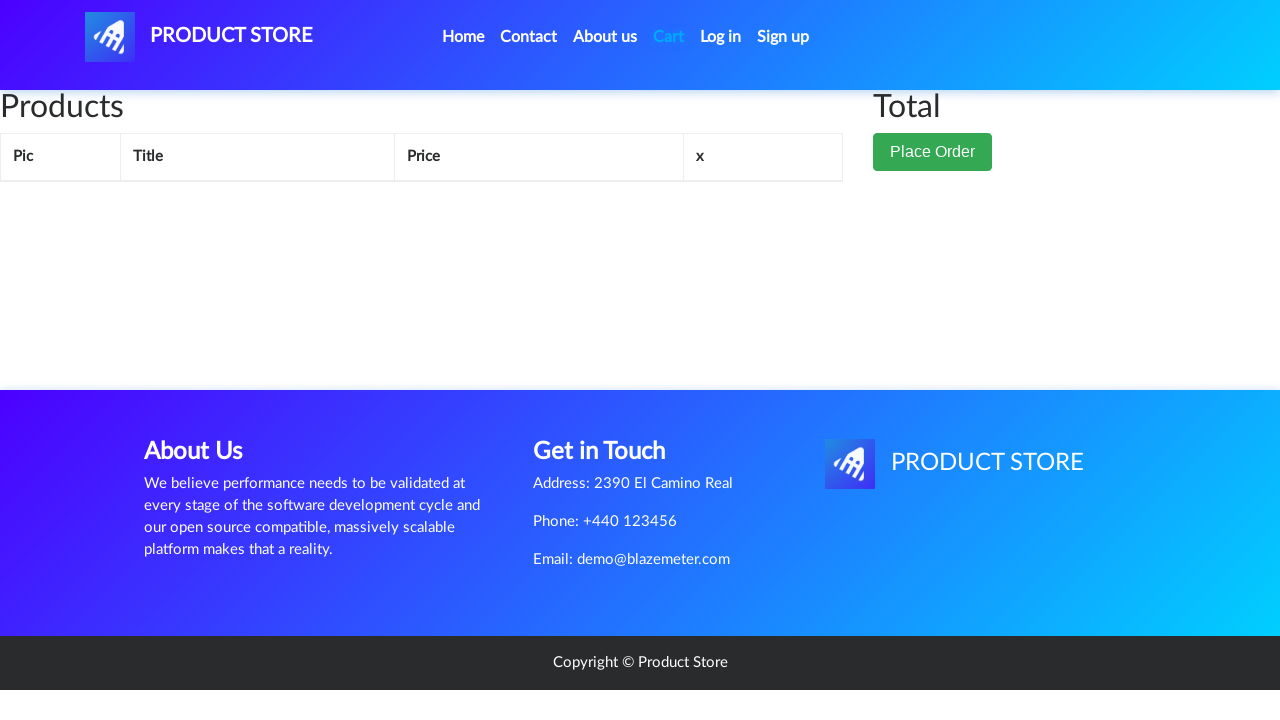

Cart page loaded and product verified in cart
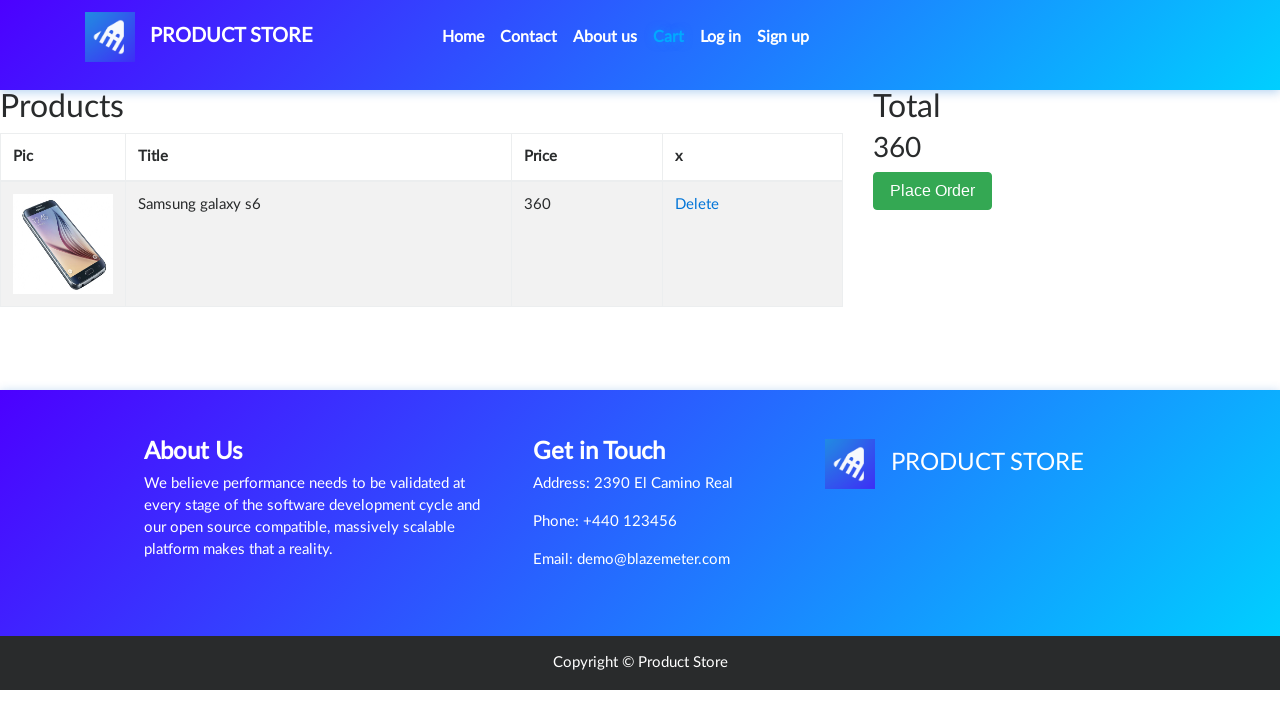

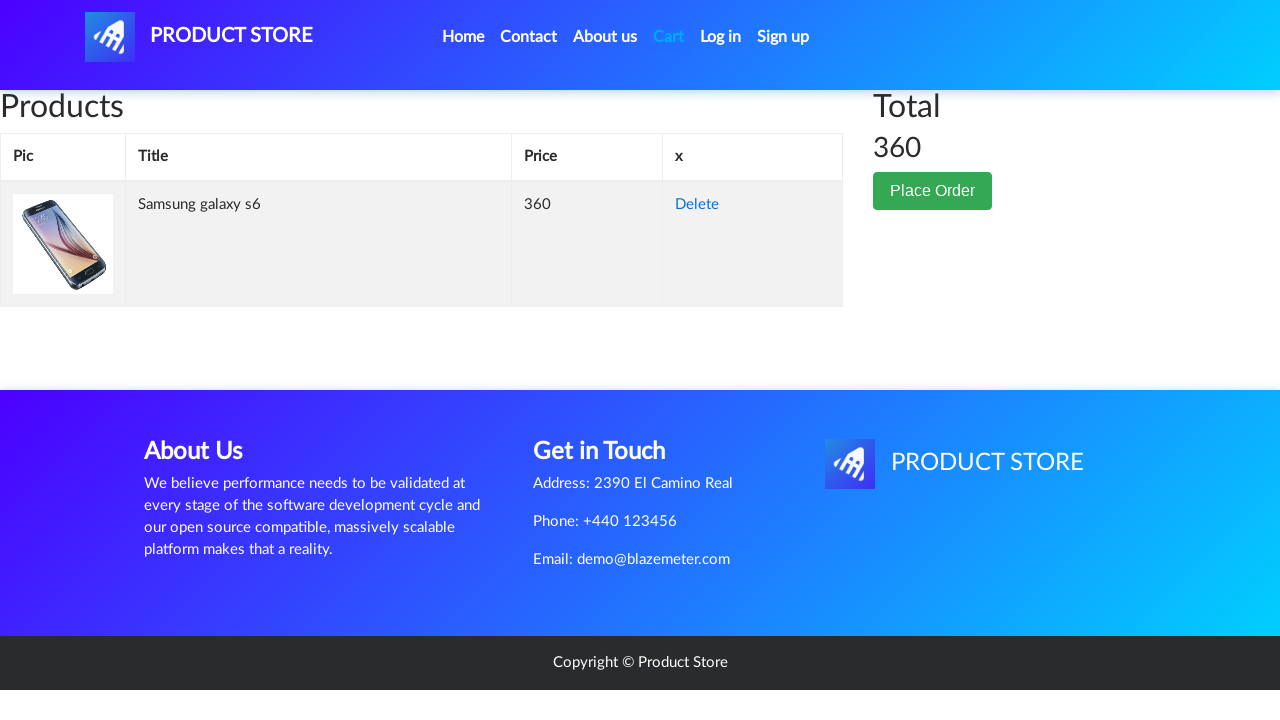